Tests that the Clear completed button is hidden when there are no completed items

Starting URL: https://demo.playwright.dev/todomvc

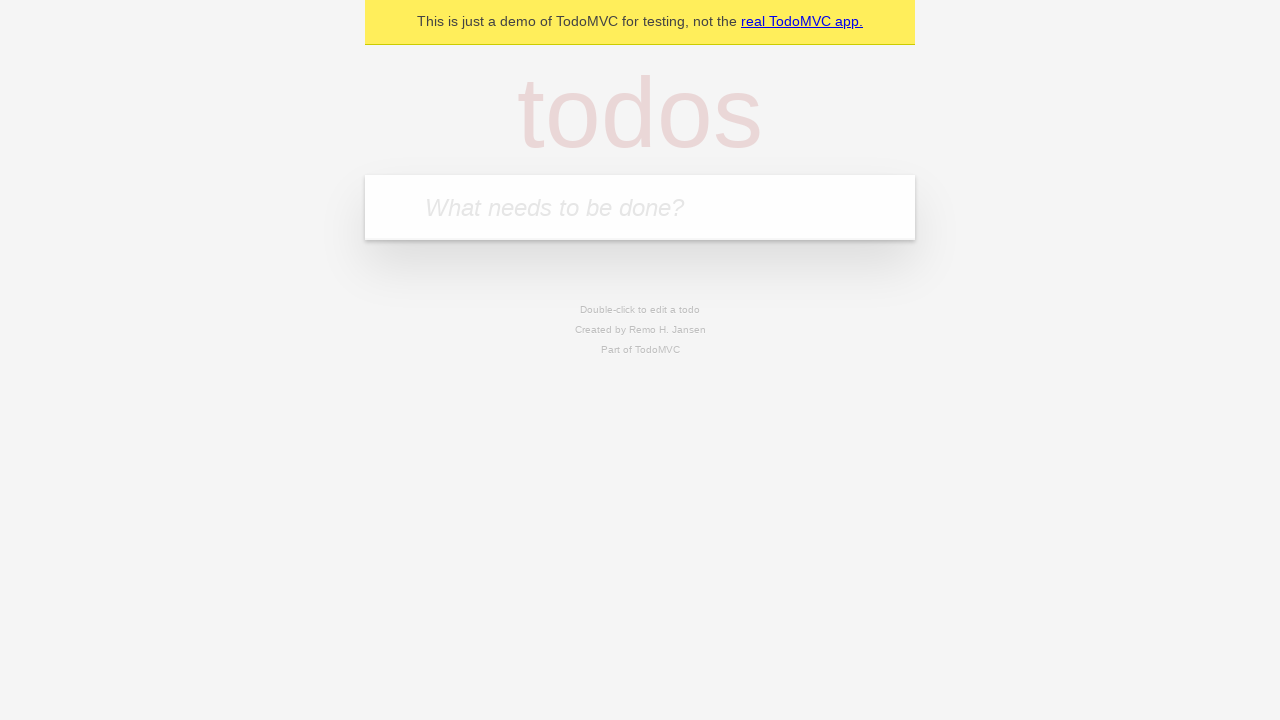

Filled todo input with 'buy some cheese' on internal:attr=[placeholder="What needs to be done?"i]
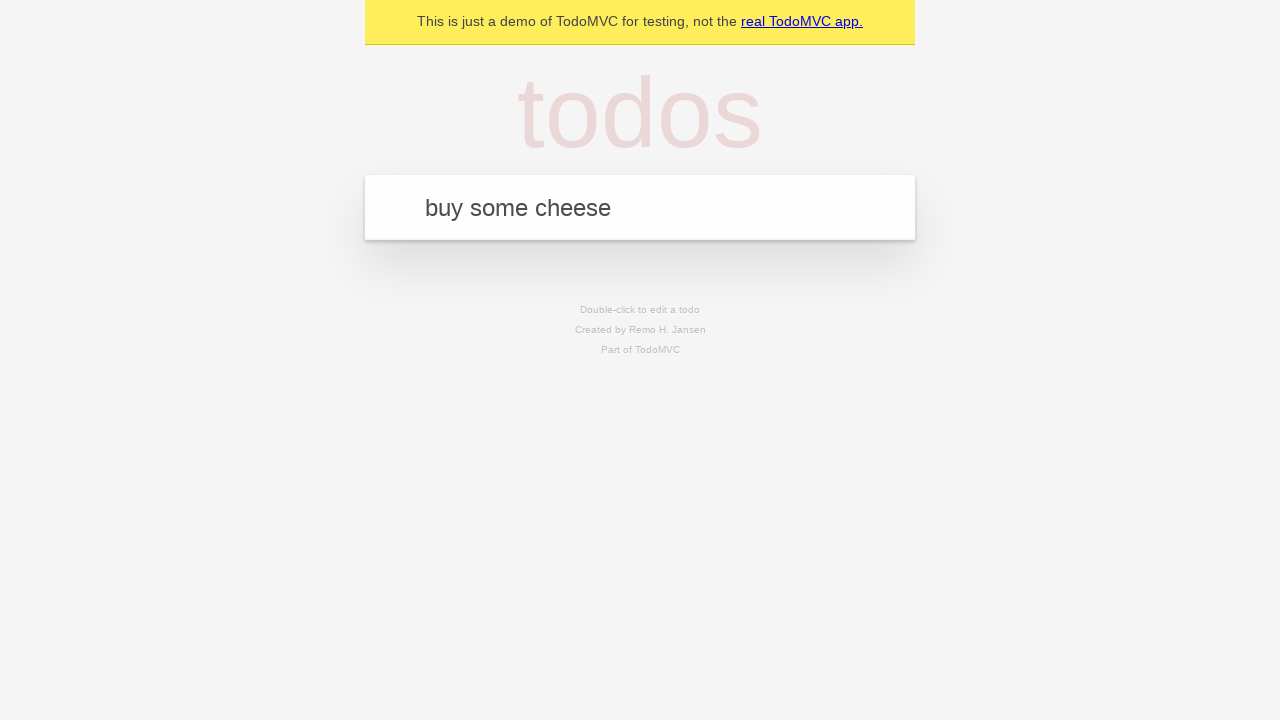

Pressed Enter to create todo item 'buy some cheese' on internal:attr=[placeholder="What needs to be done?"i]
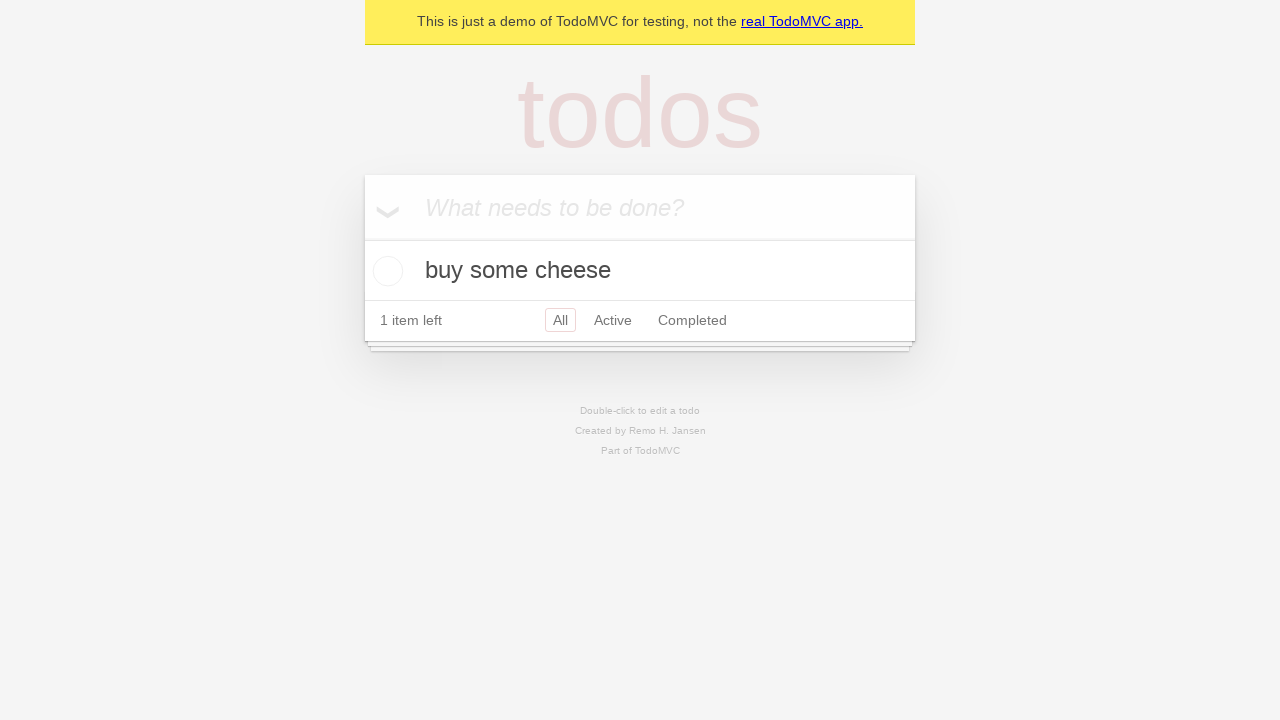

Filled todo input with 'feed the cat' on internal:attr=[placeholder="What needs to be done?"i]
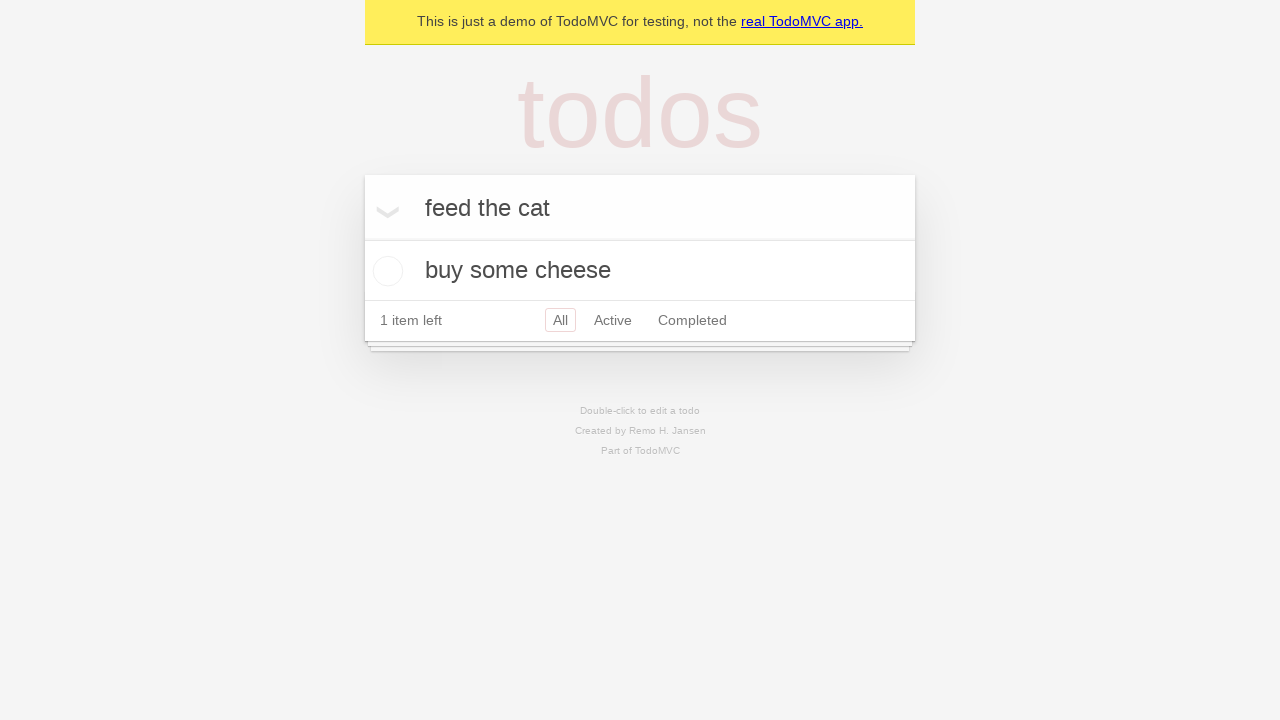

Pressed Enter to create todo item 'feed the cat' on internal:attr=[placeholder="What needs to be done?"i]
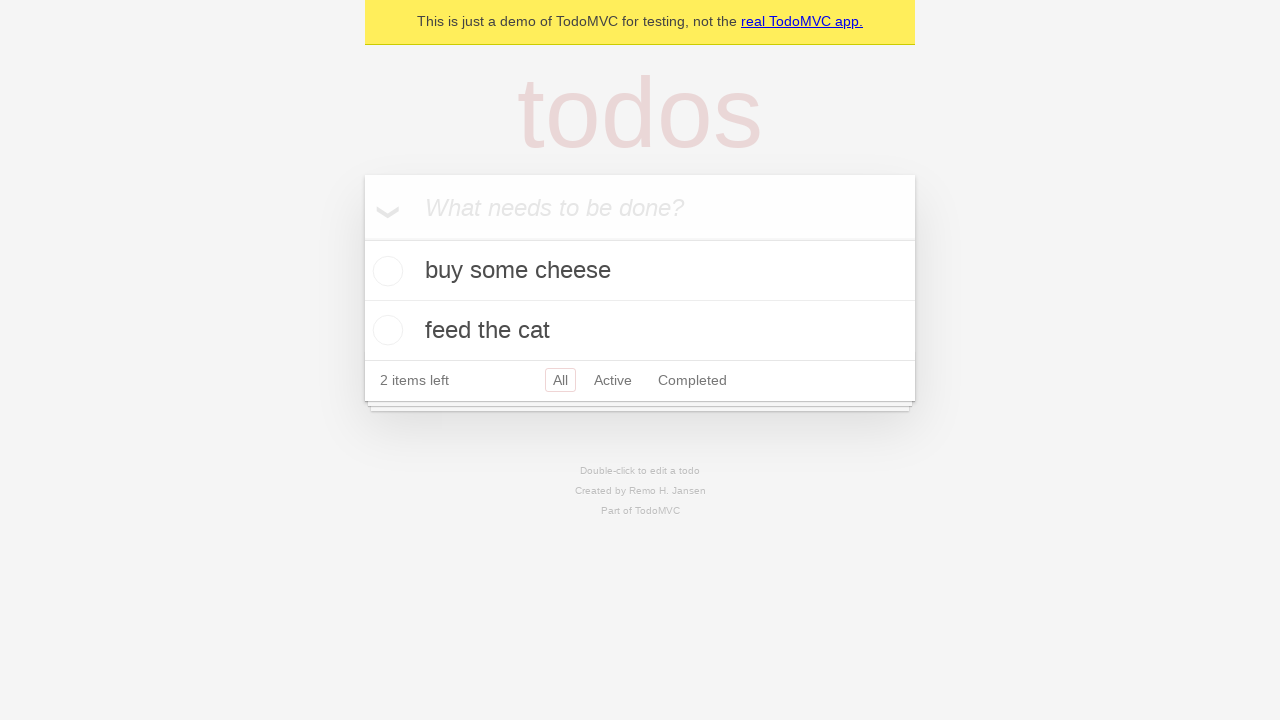

Filled todo input with 'book a doctors appointment' on internal:attr=[placeholder="What needs to be done?"i]
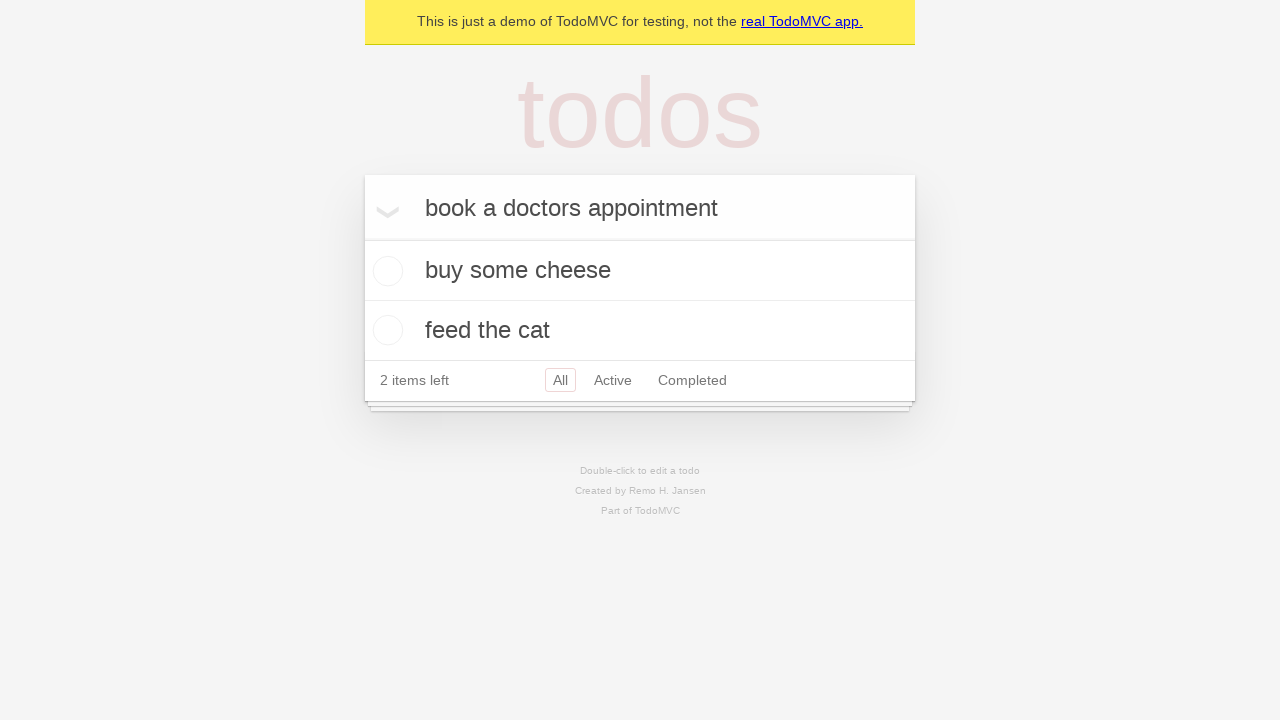

Pressed Enter to create todo item 'book a doctors appointment' on internal:attr=[placeholder="What needs to be done?"i]
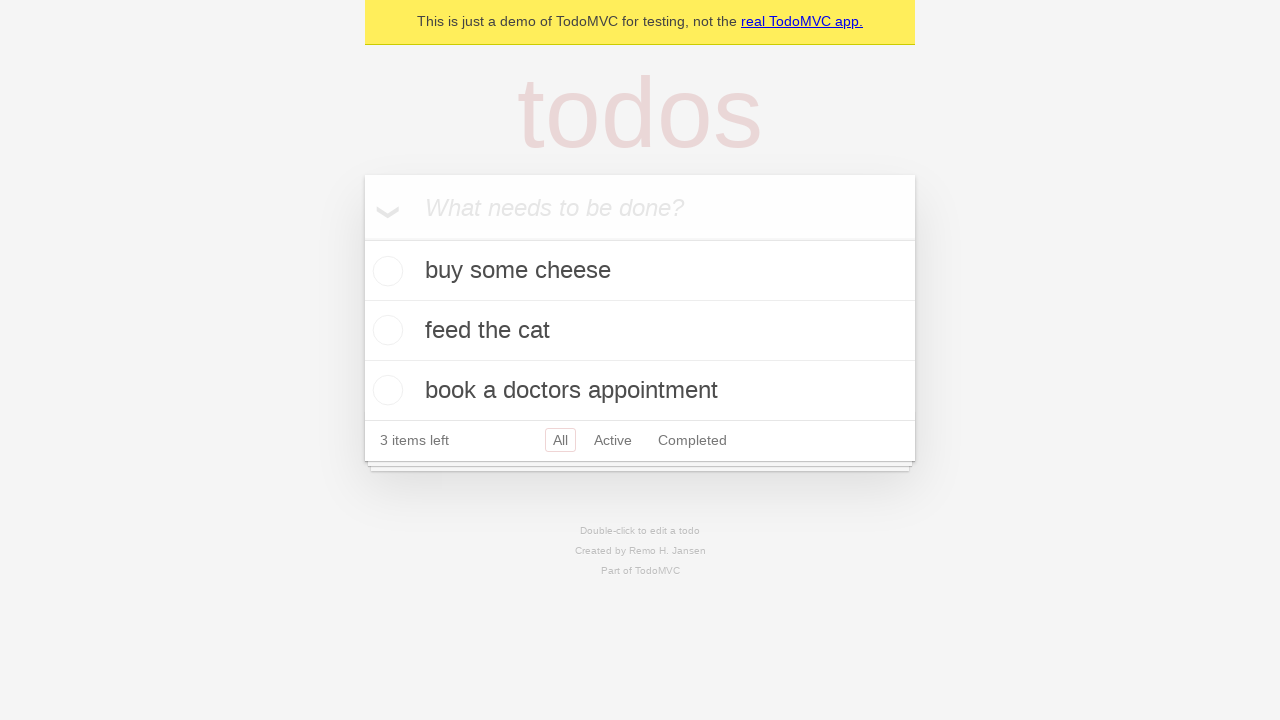

Checked the first todo item at (385, 271) on .todo-list li .toggle >> nth=0
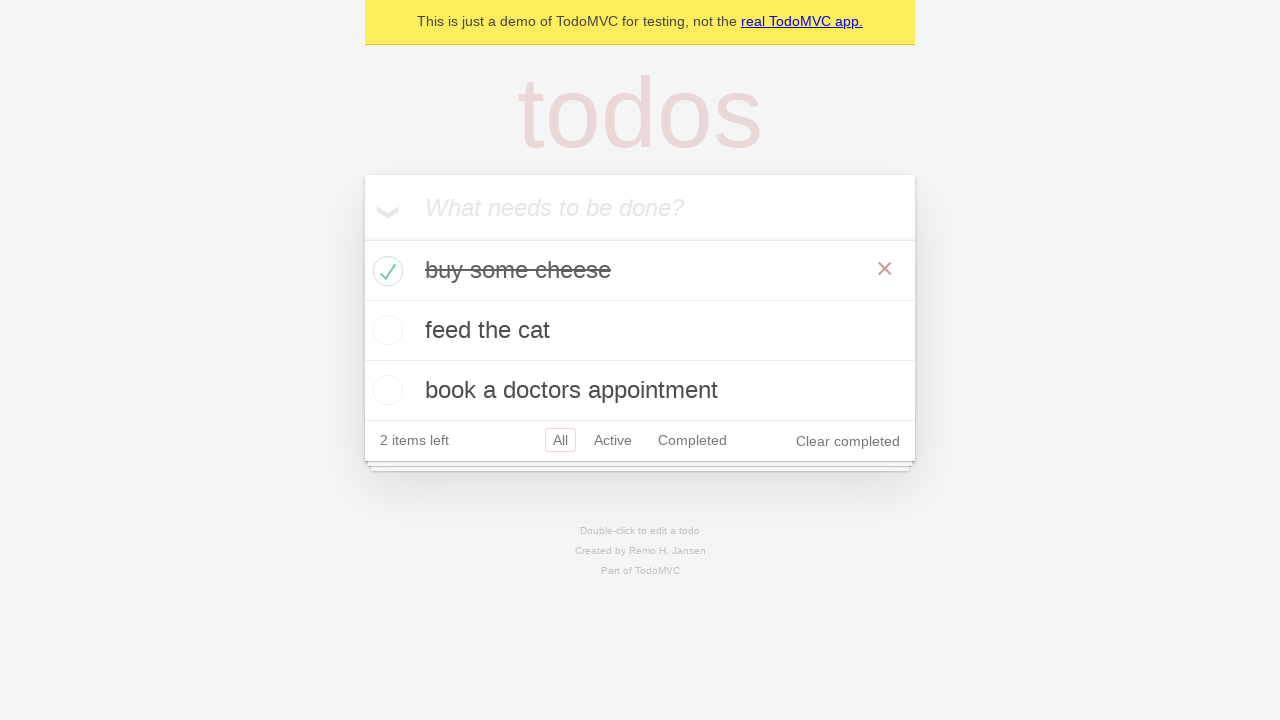

Clicked 'Clear completed' button at (848, 441) on internal:role=button[name="Clear completed"i]
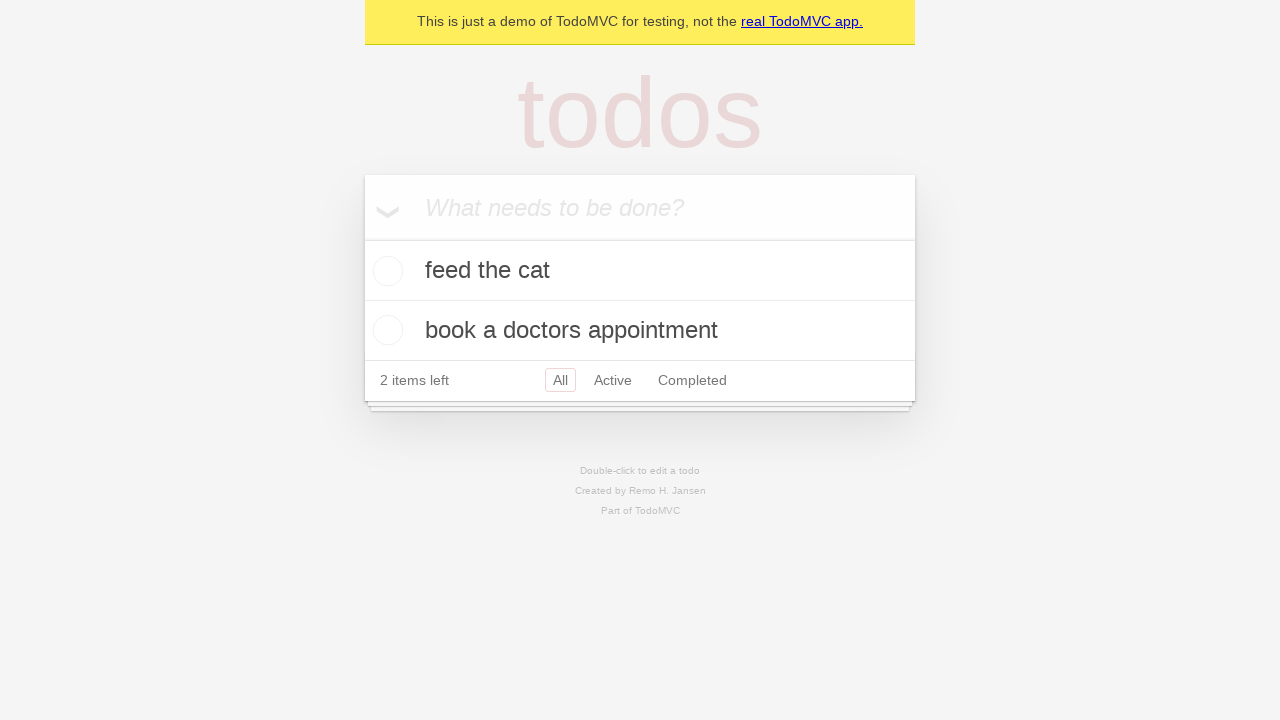

'Clear completed' button is now hidden when no completed items remain
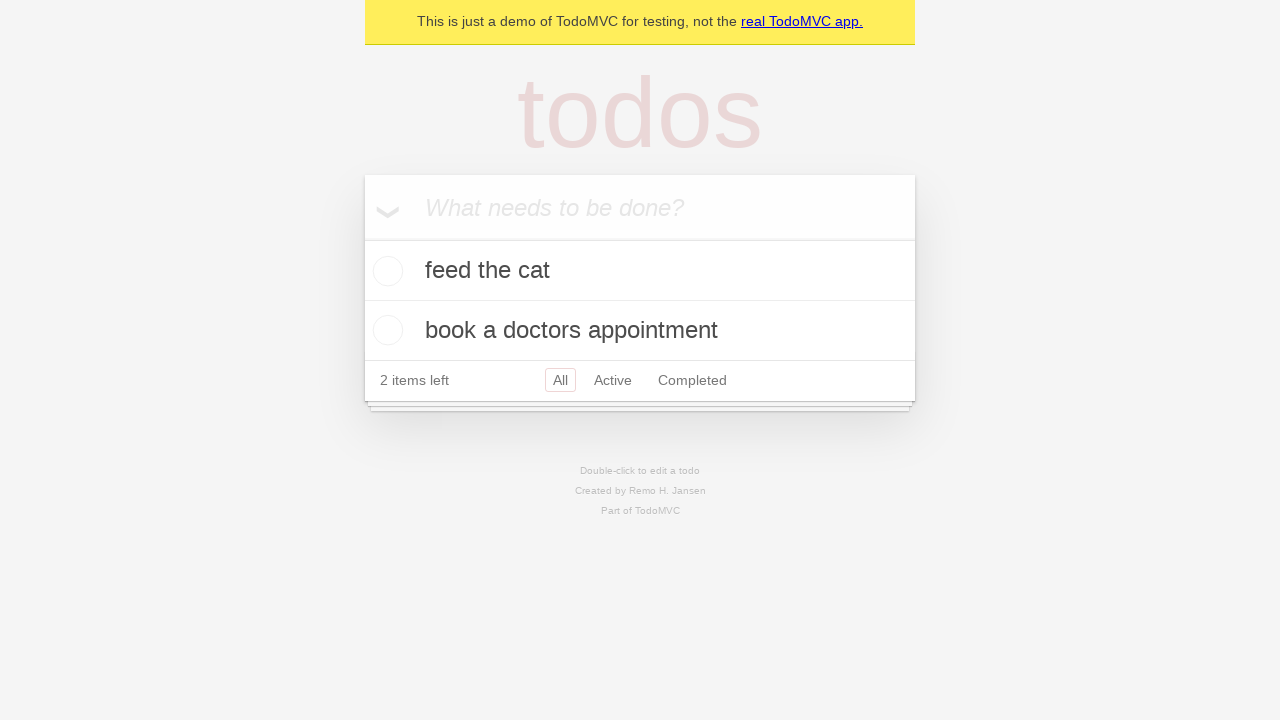

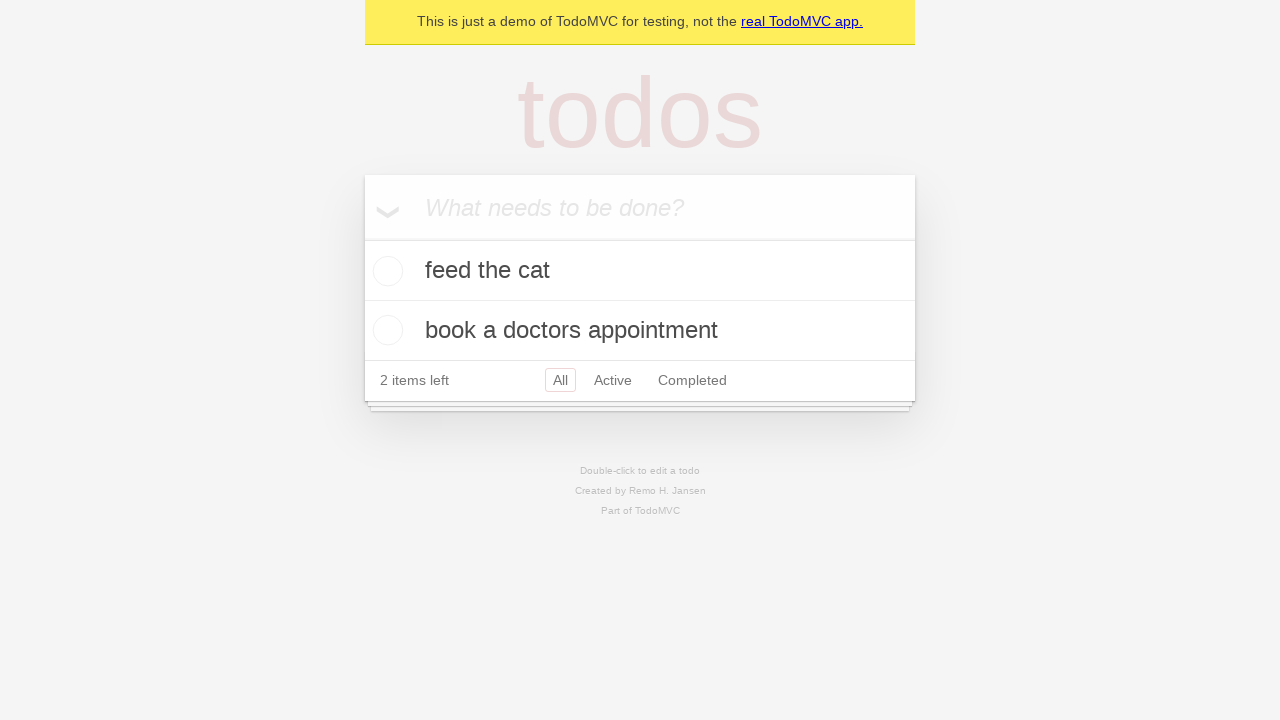